Tests JavaScript confirm dialog handling by clicking the JS Confirm button and accepting the confirmation

Starting URL: https://the-internet.herokuapp.com/javascript_alerts

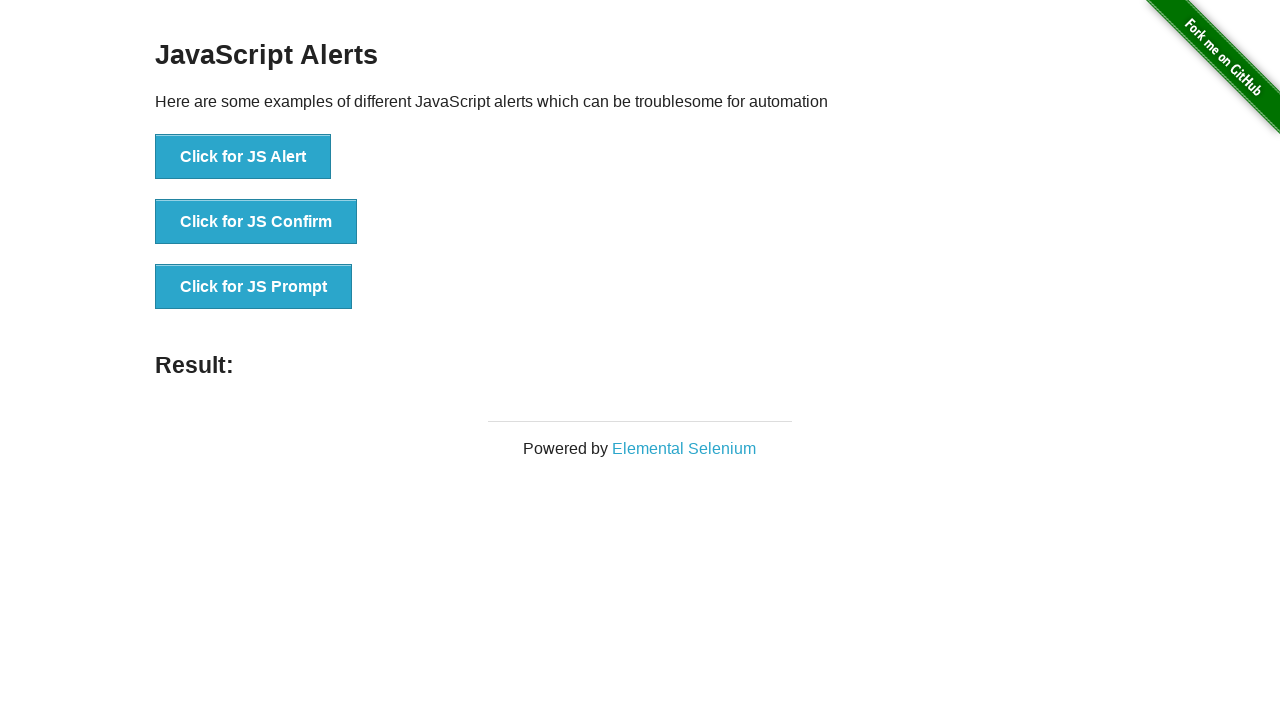

Set up dialog handler to accept JS Confirm
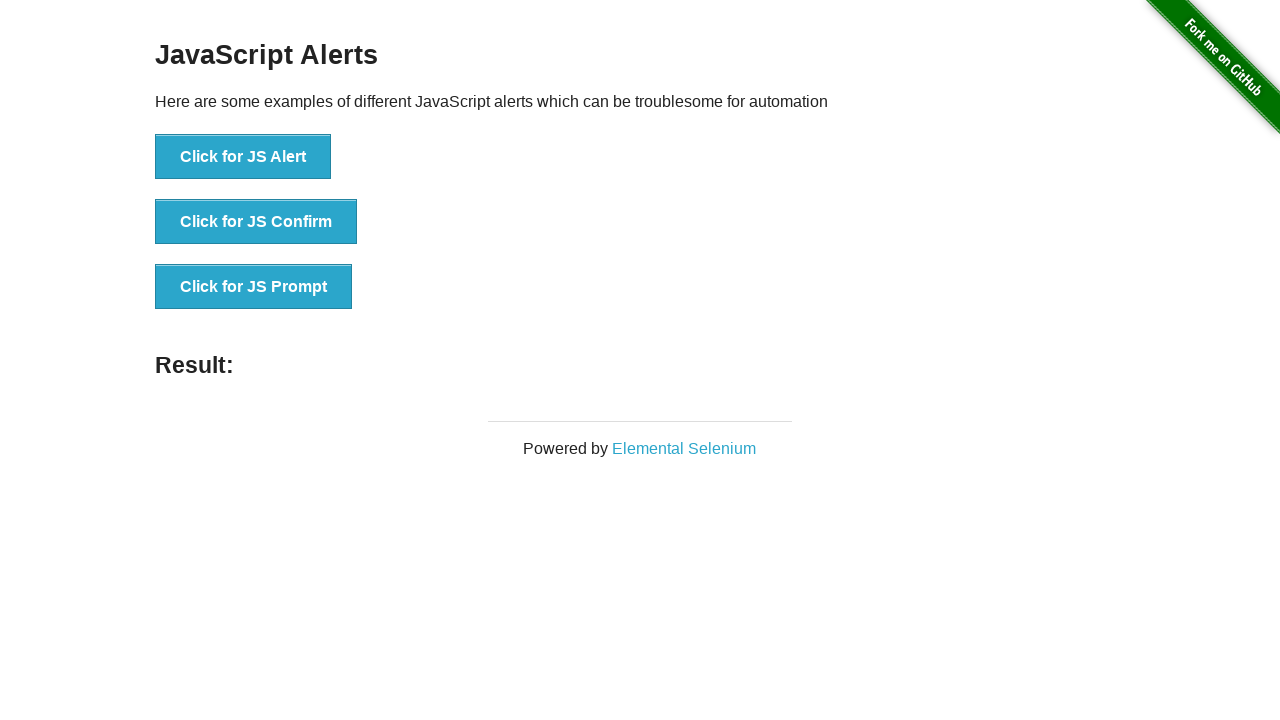

Clicked the JS Confirm button at (256, 222) on #content > div > ul > li:nth-child(2) > button
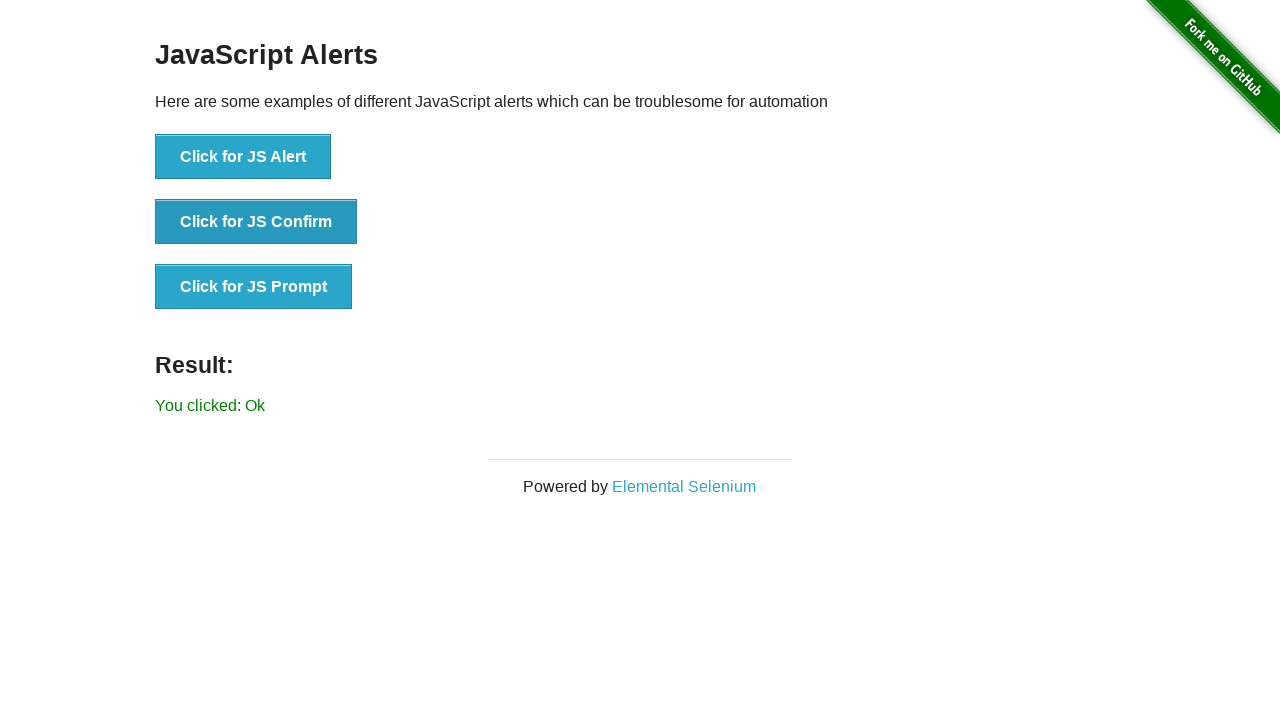

Confirmation dialog accepted and result displayed
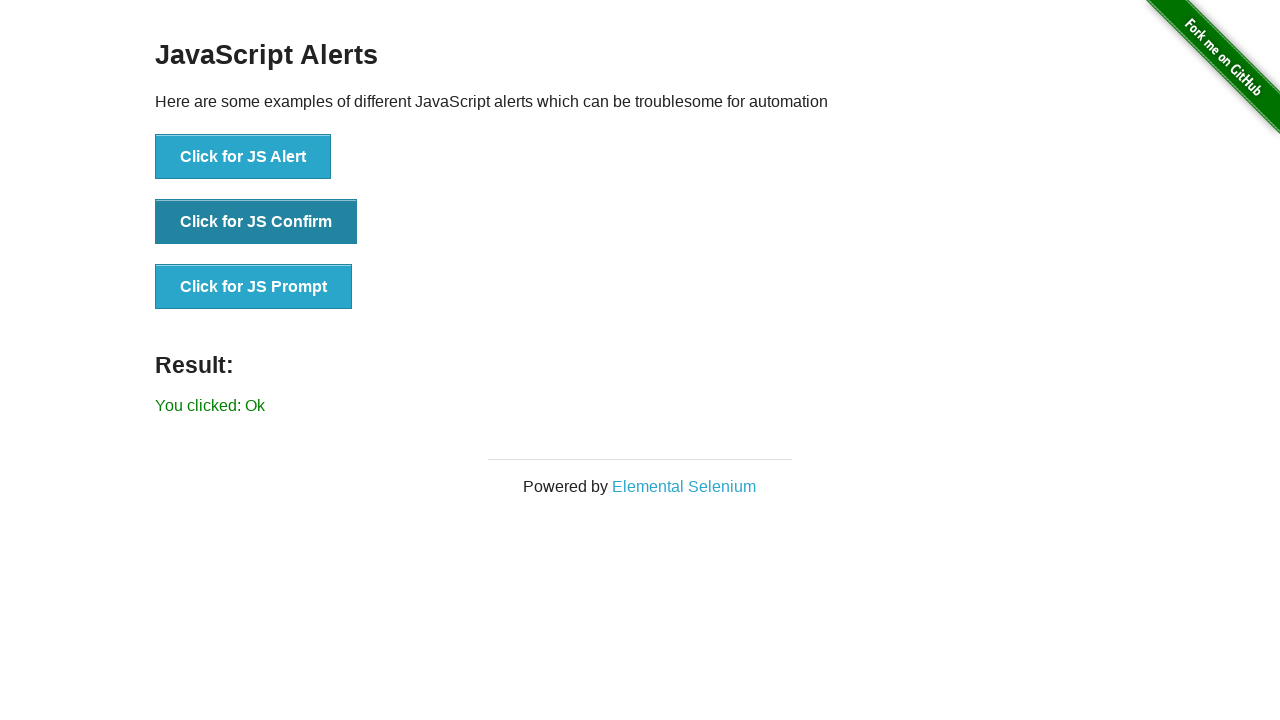

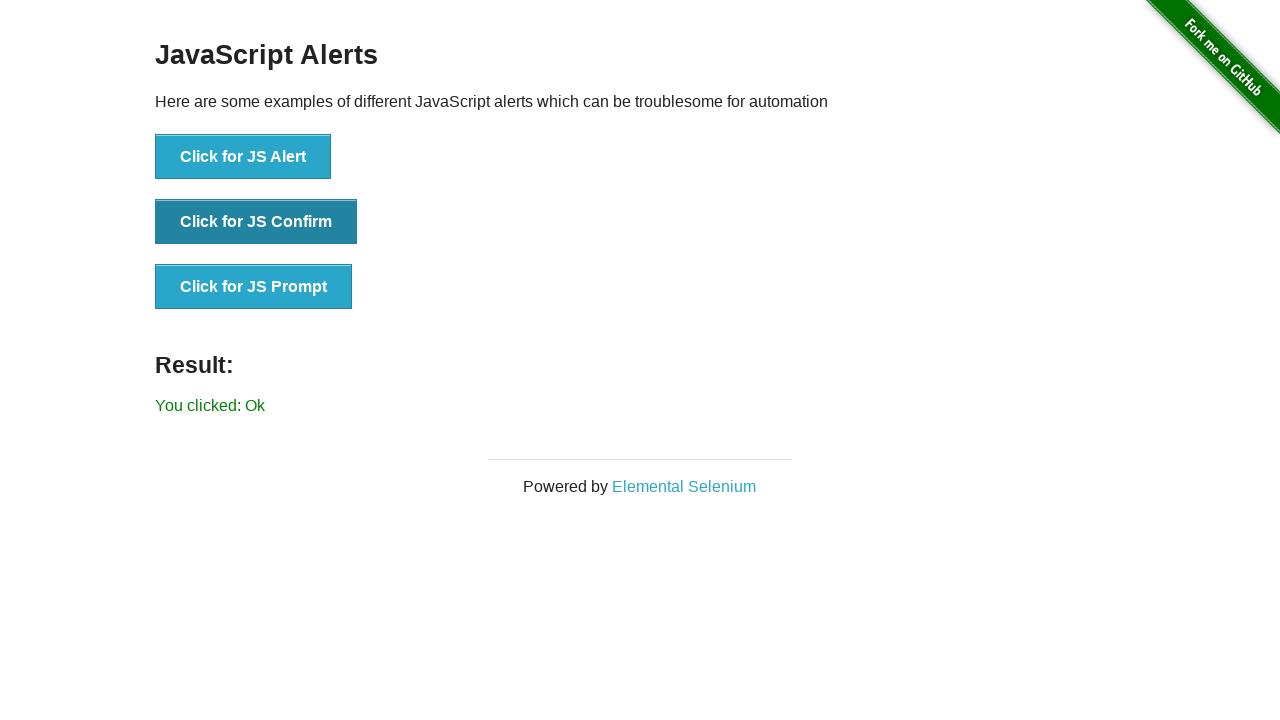